Tests product rating functionality by hovering over and clicking each rating option sequentially

Starting URL: https://demoapps.qspiders.com/ui/mouseHover/rating?sublist=2

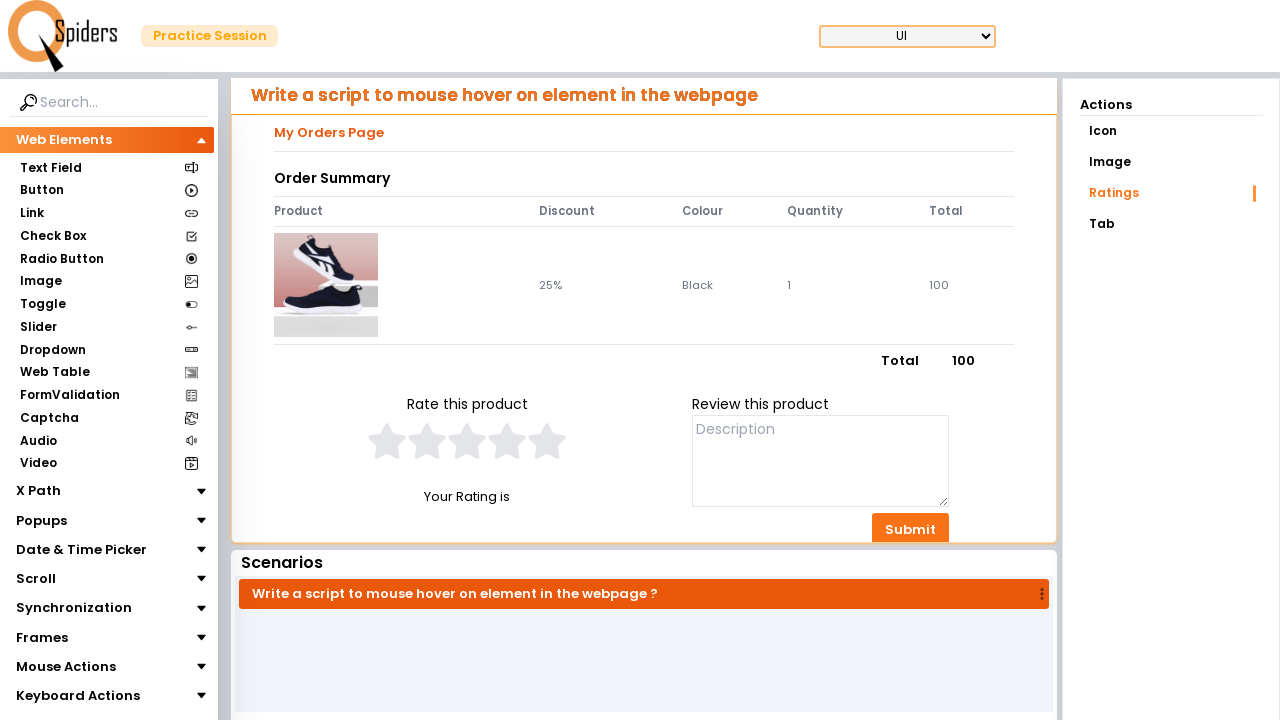

Navigated to product rating page
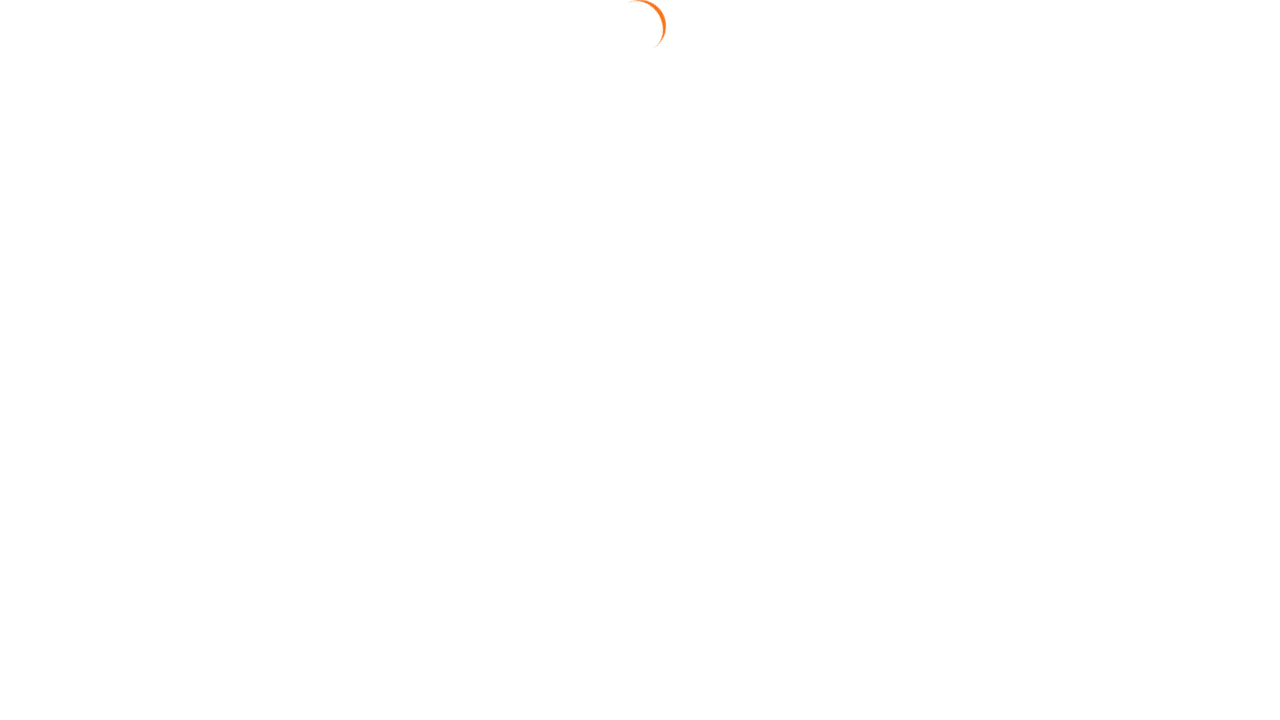

Located all rating option elements
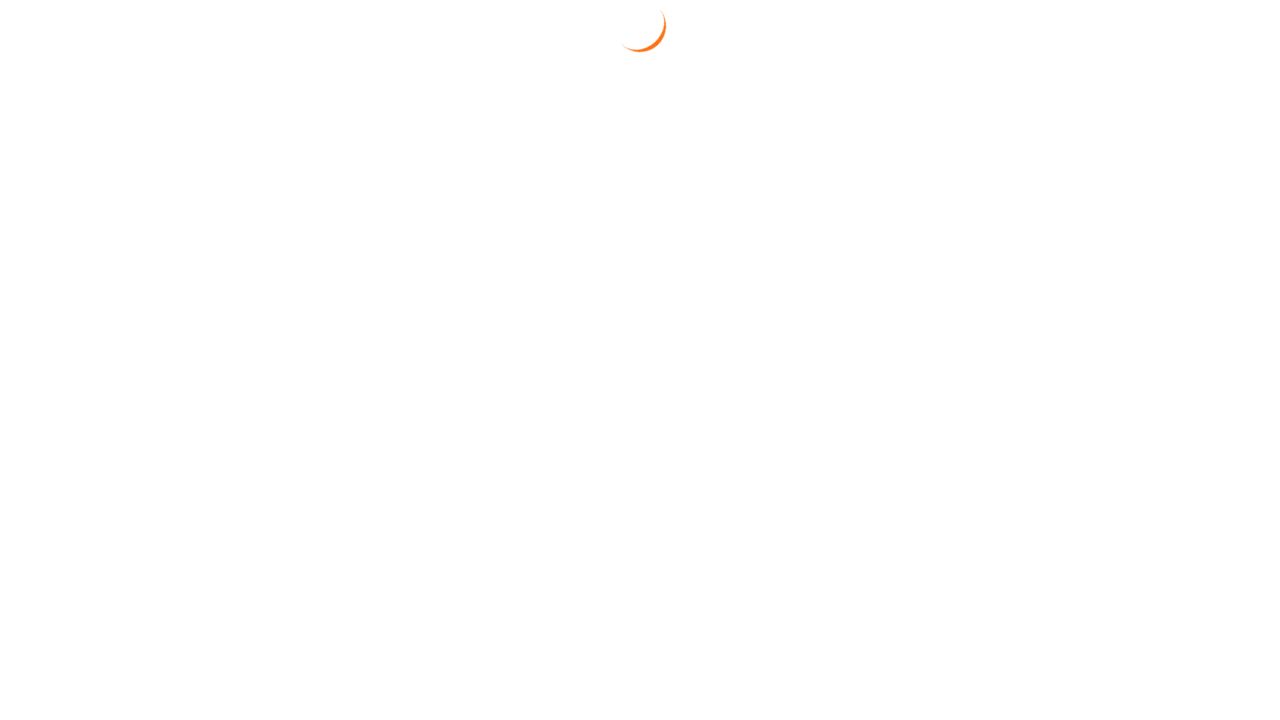

Verified rating confirmation text is displayed
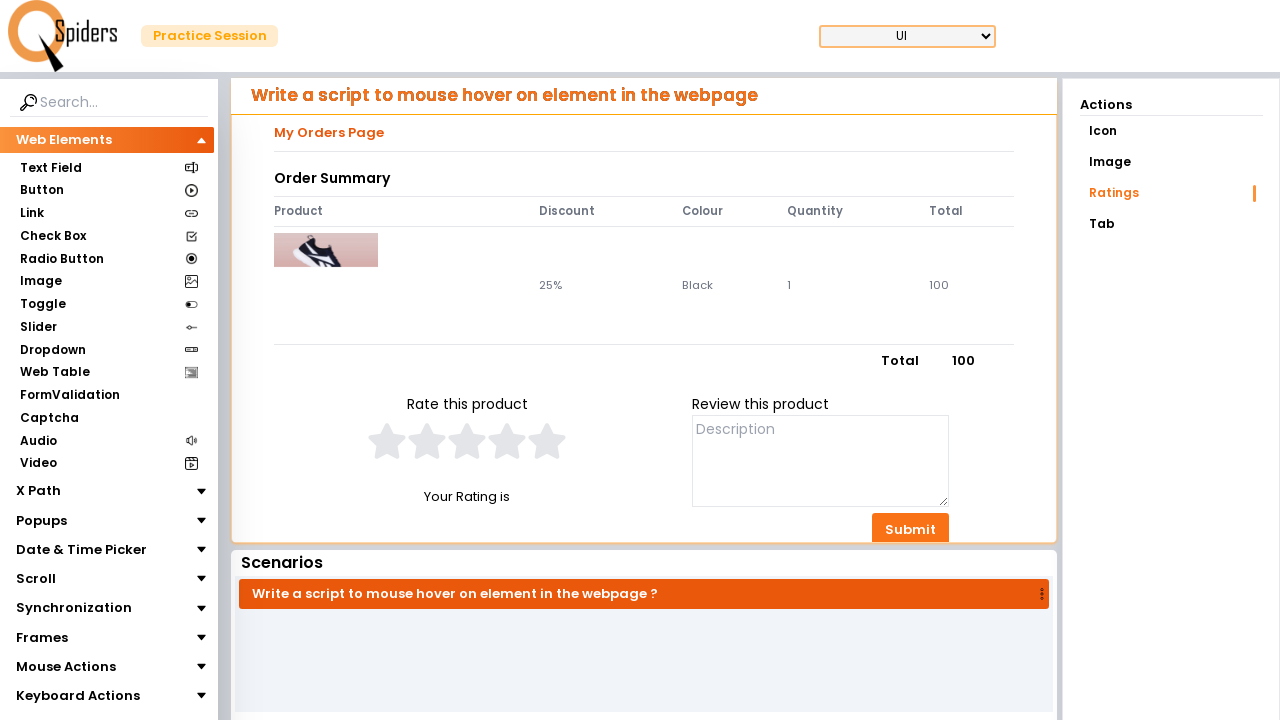

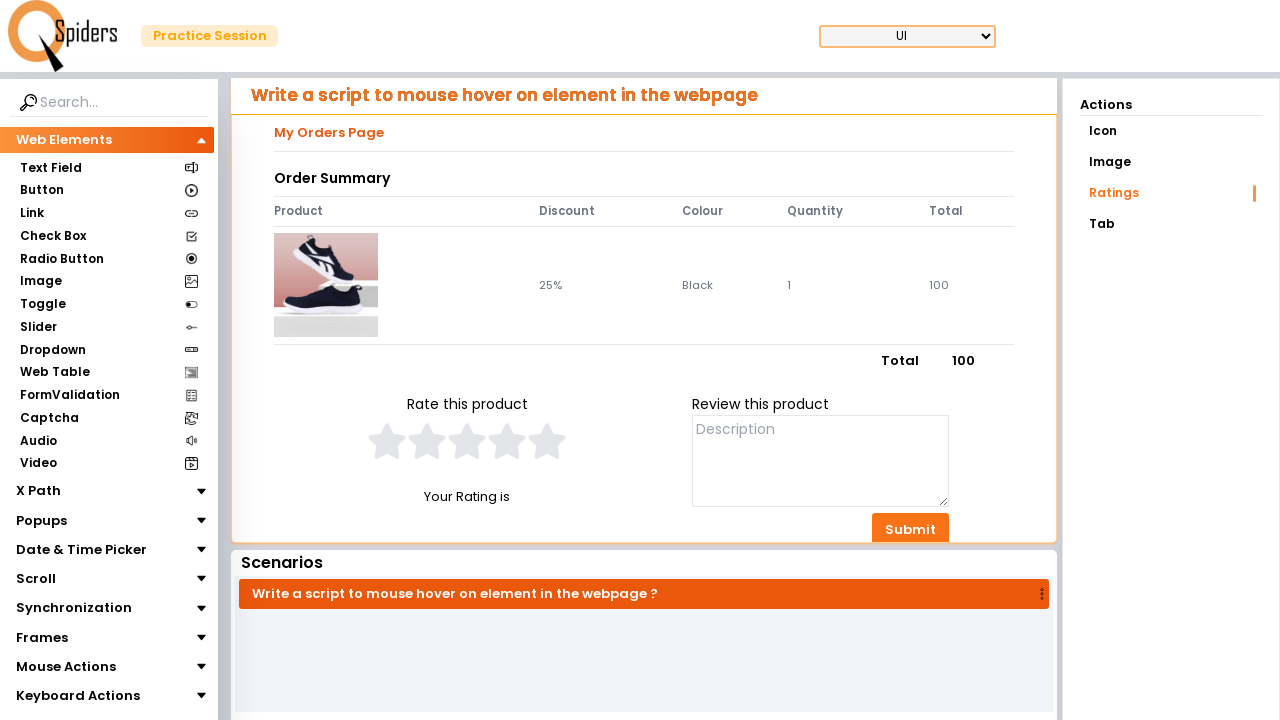